Tests finding elements by ID on a hotel booking site by filling in location search and newsletter email fields

Starting URL: https://hotel-testlab.coderslab.pl/en/

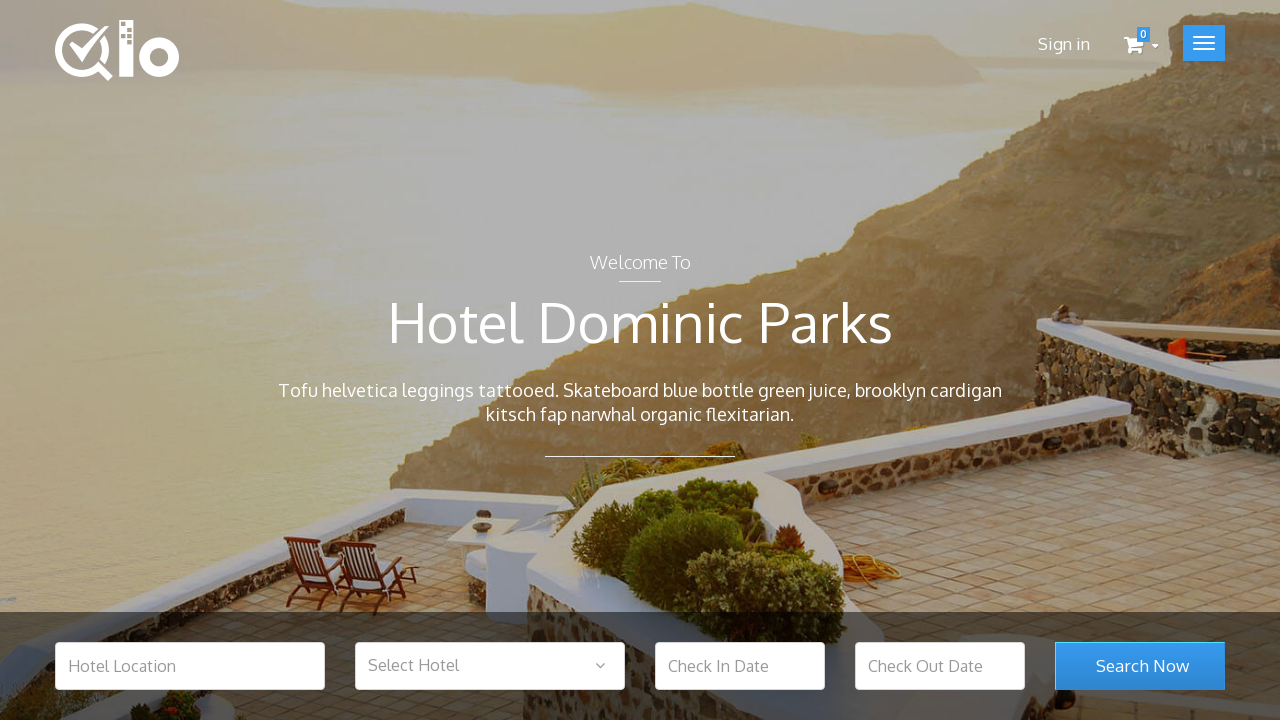

Hotel location field became visible
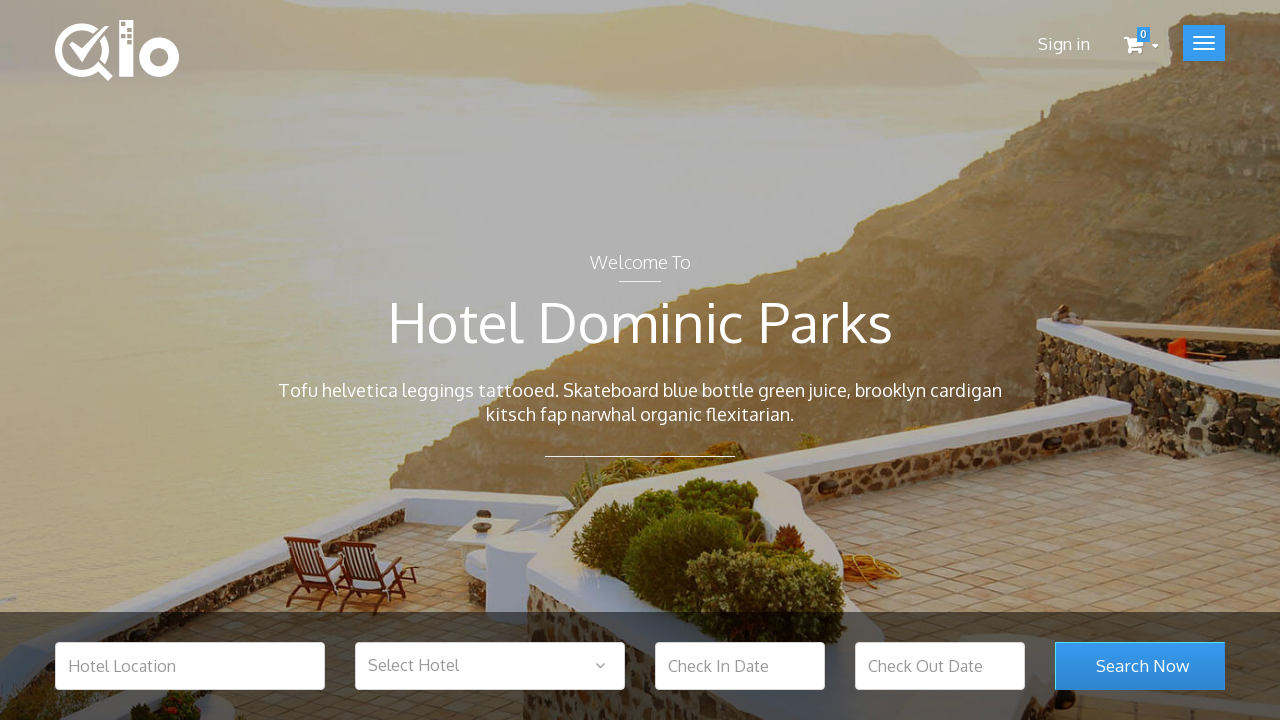

Filled hotel location field with 'Barcelona' on #hotel_location
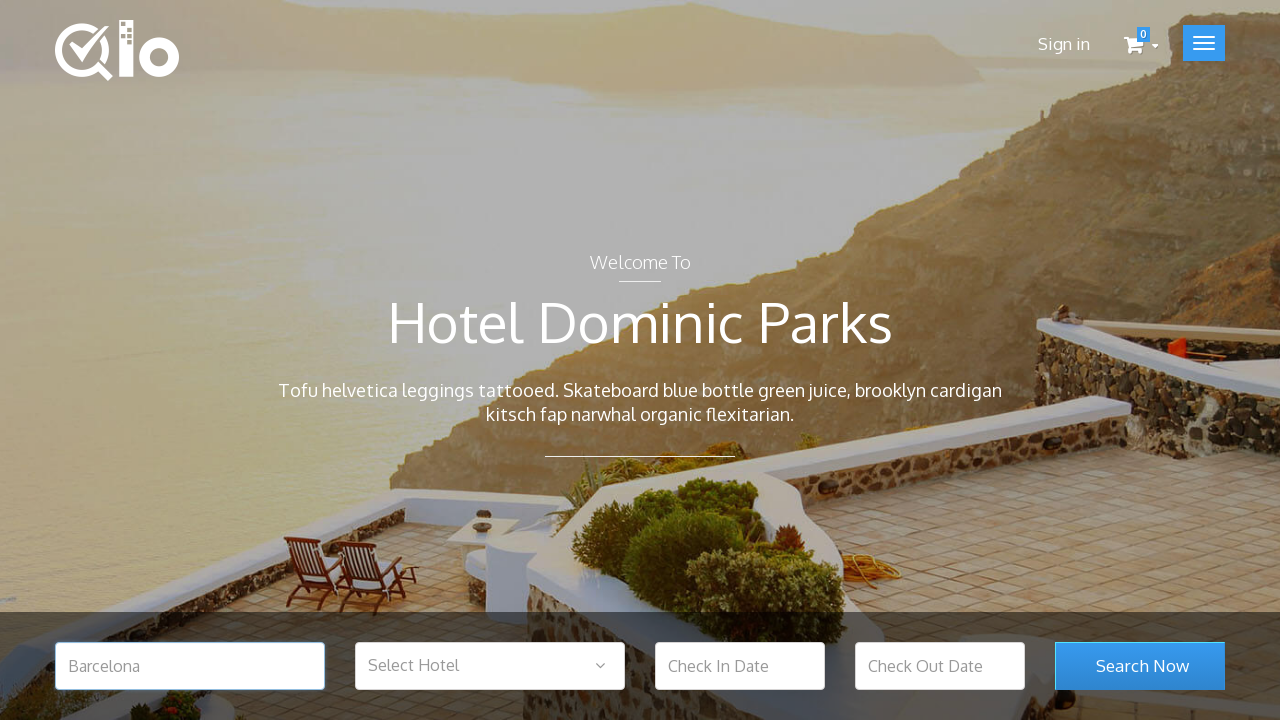

Search room submit button became visible
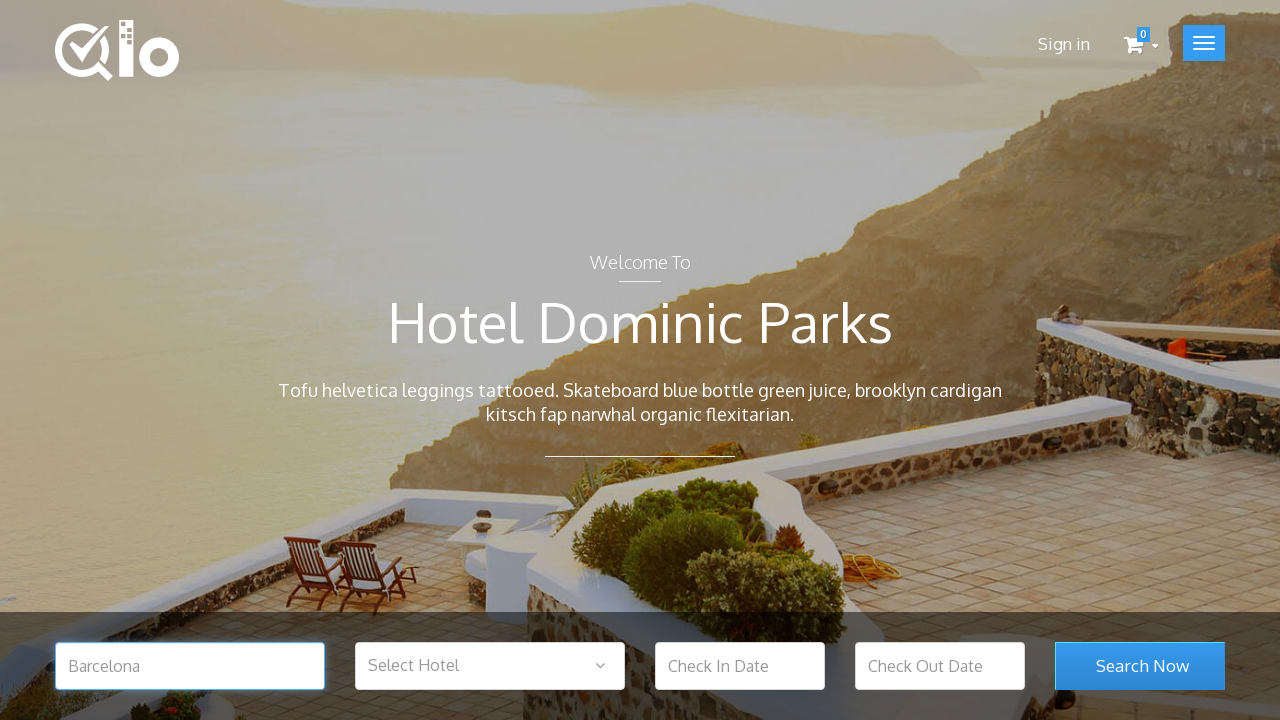

Newsletter email input field became visible
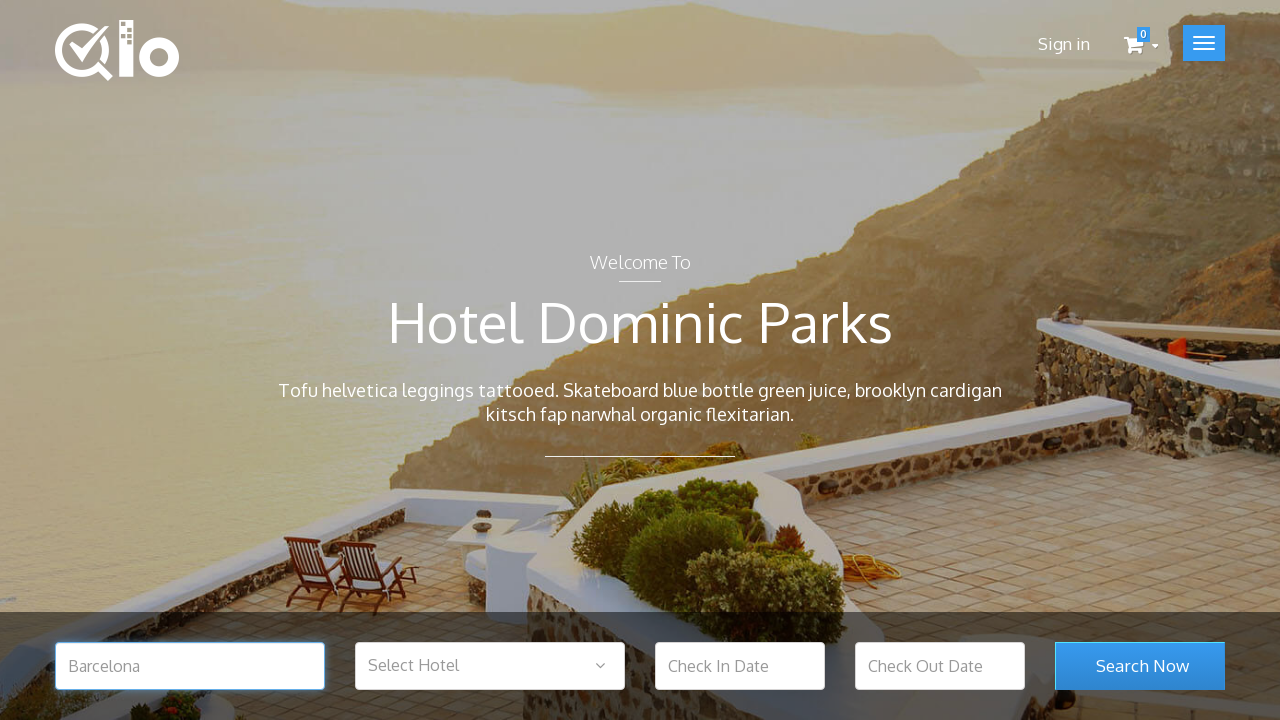

Filled newsletter email field with 'test@test.com' on #newsletter-input
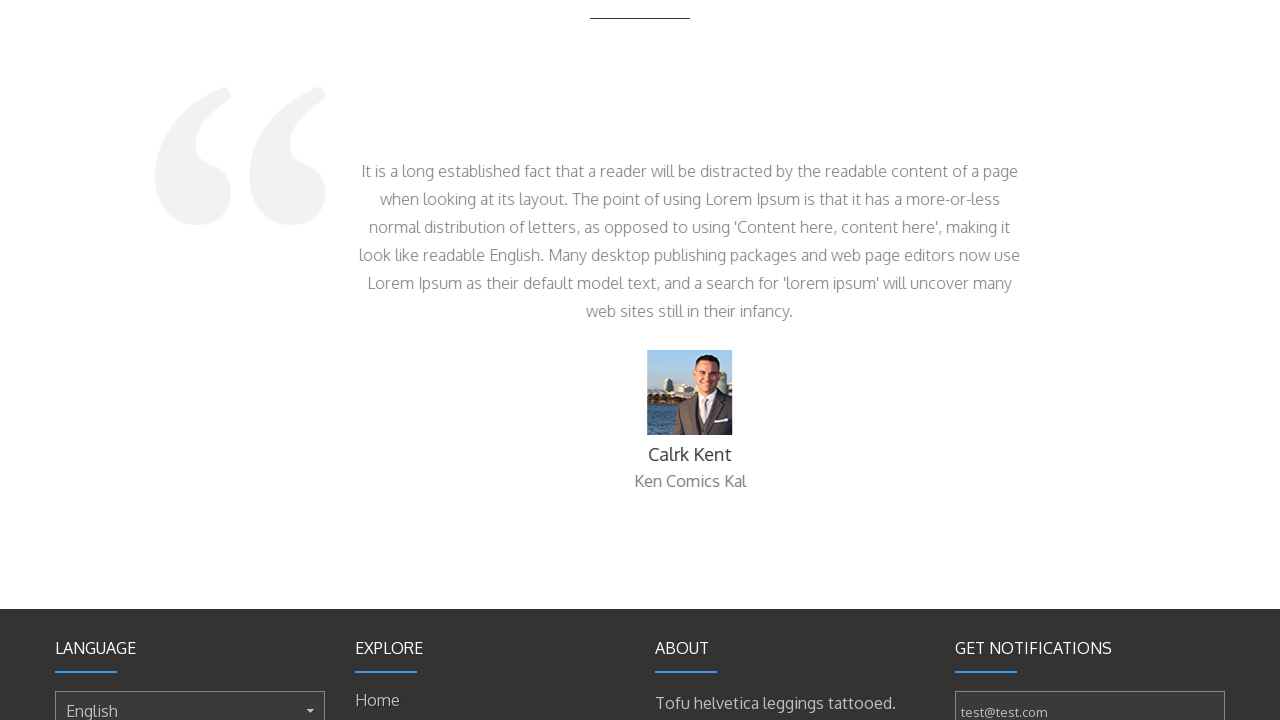

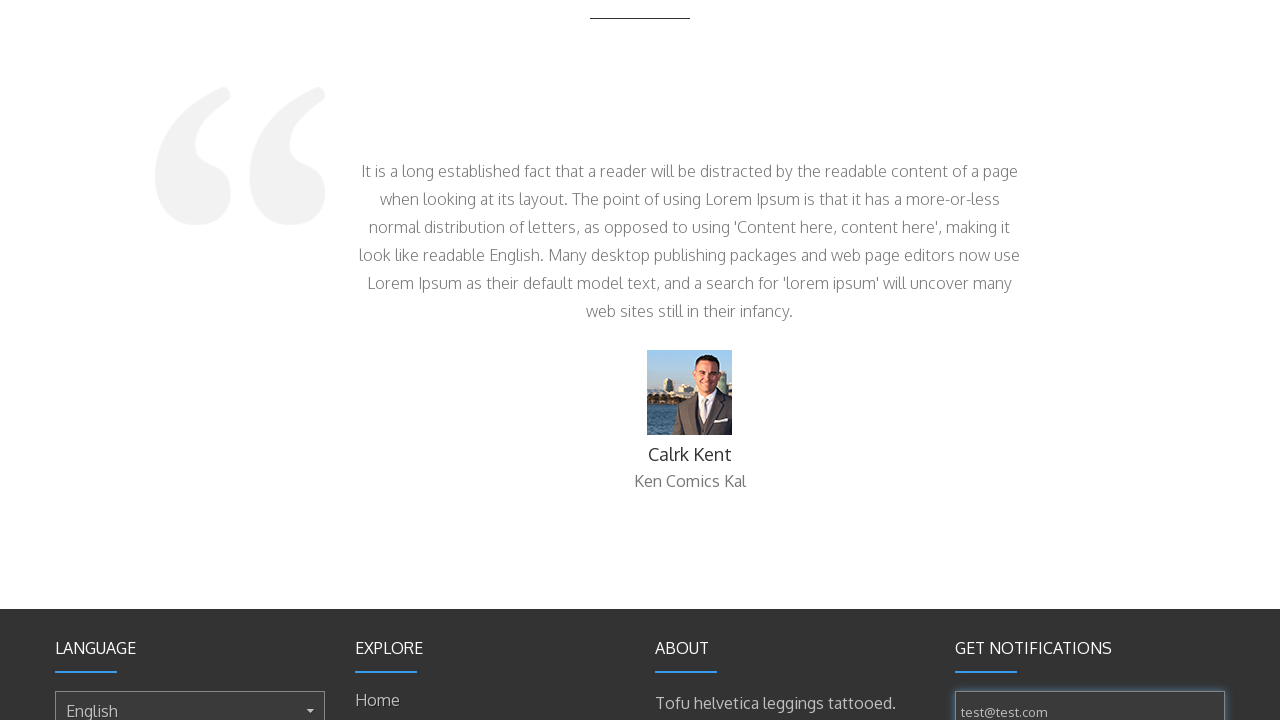